Tests login form validation with incorrect username, verifying that appropriate error message is displayed

Starting URL: http://the-internet.herokuapp.com/login

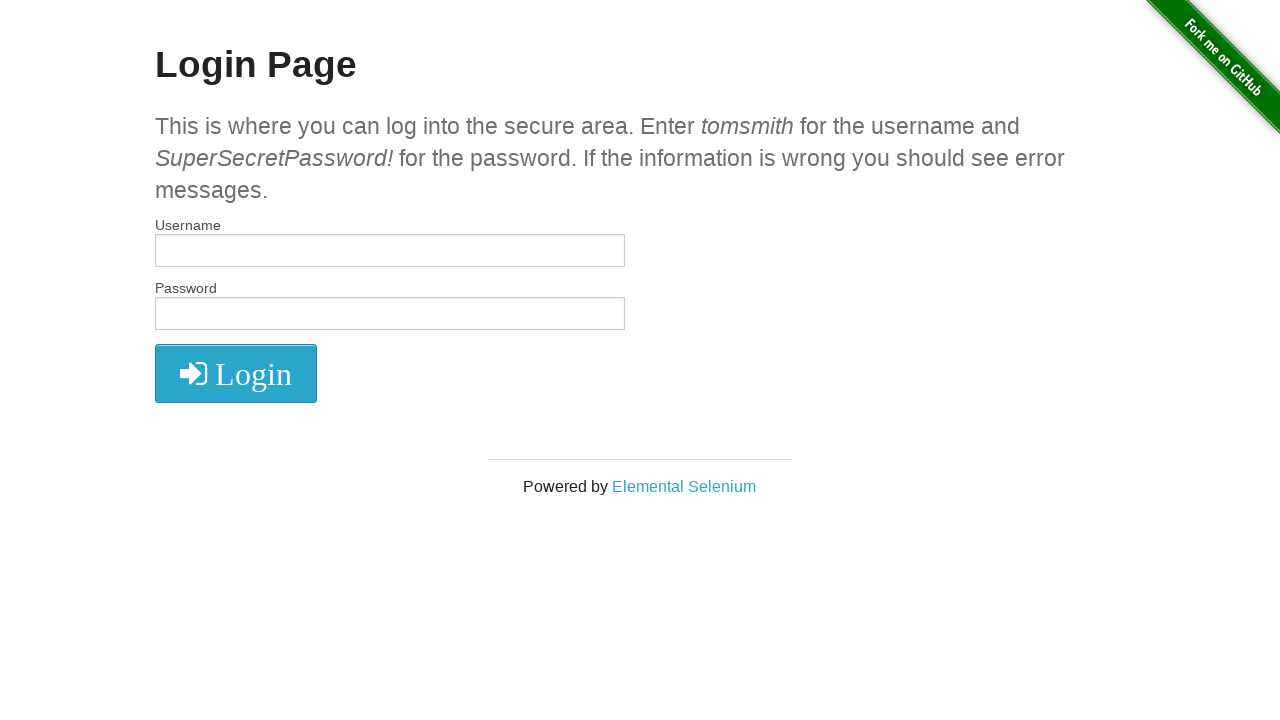

Filled username field with 'incorrectUsername' on #username
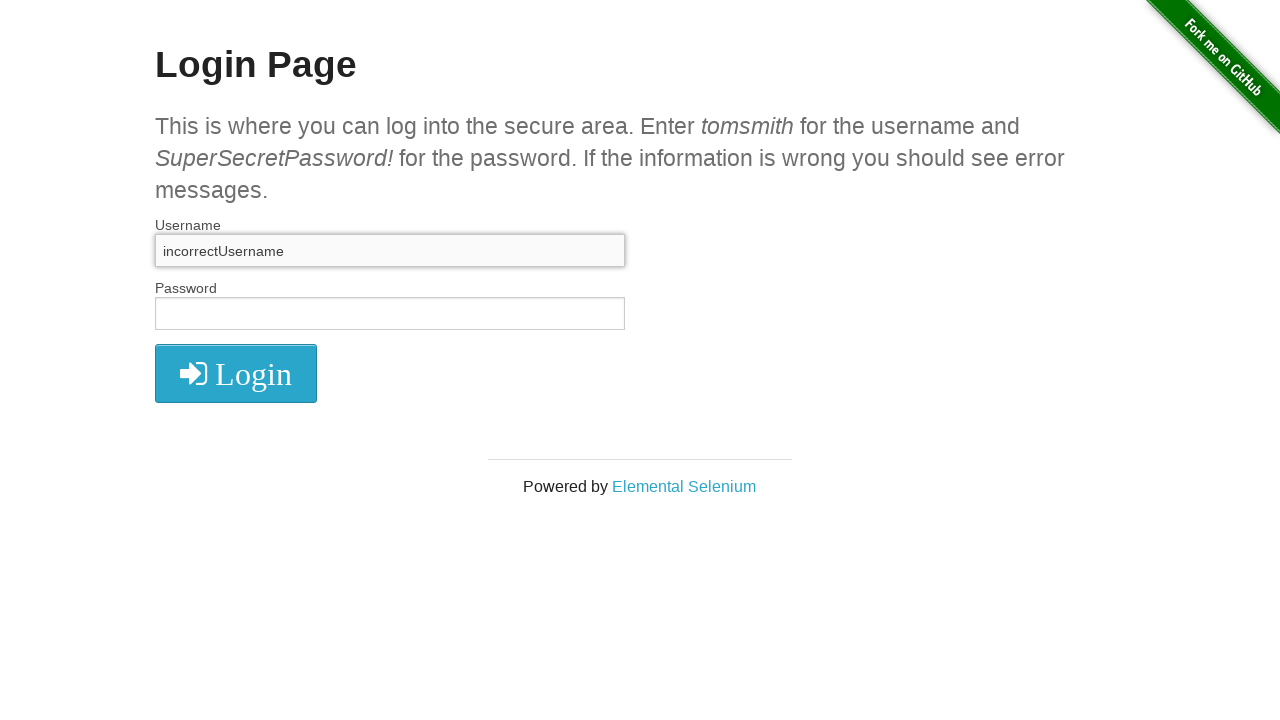

Filled password field with 'SuperSecretPassword!' on input[name='password']
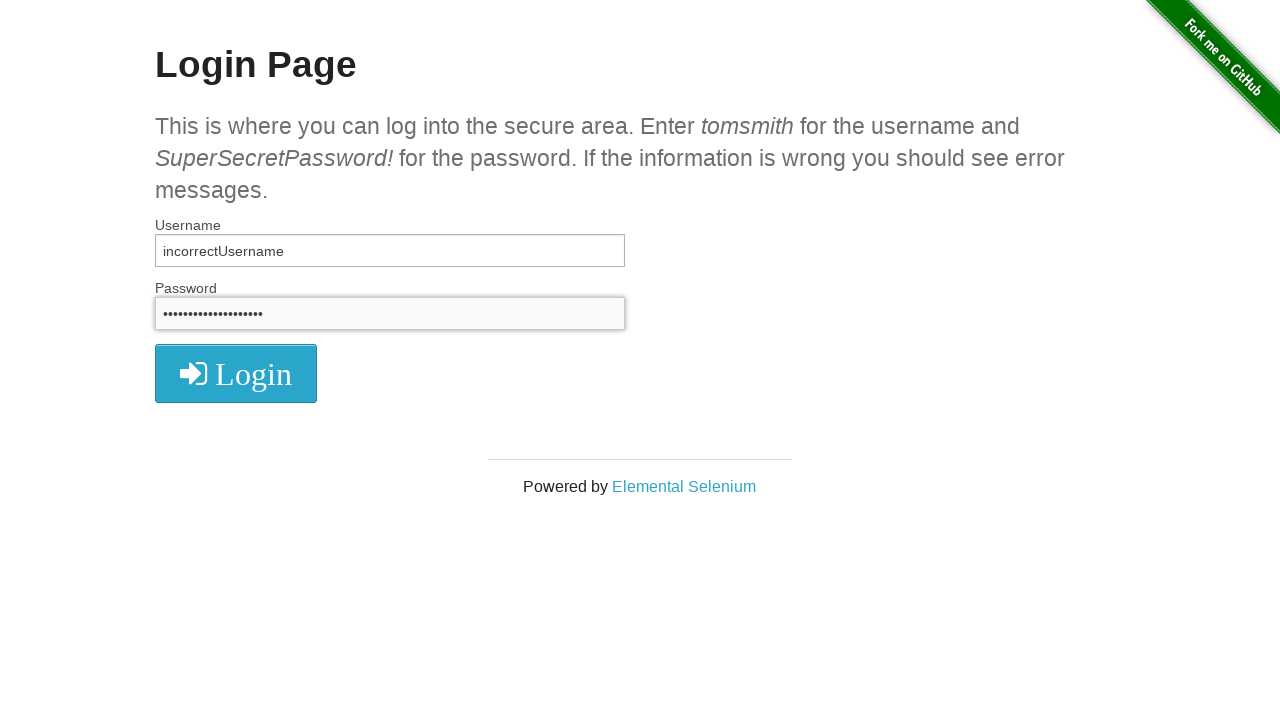

Clicked login button at (236, 373) on button
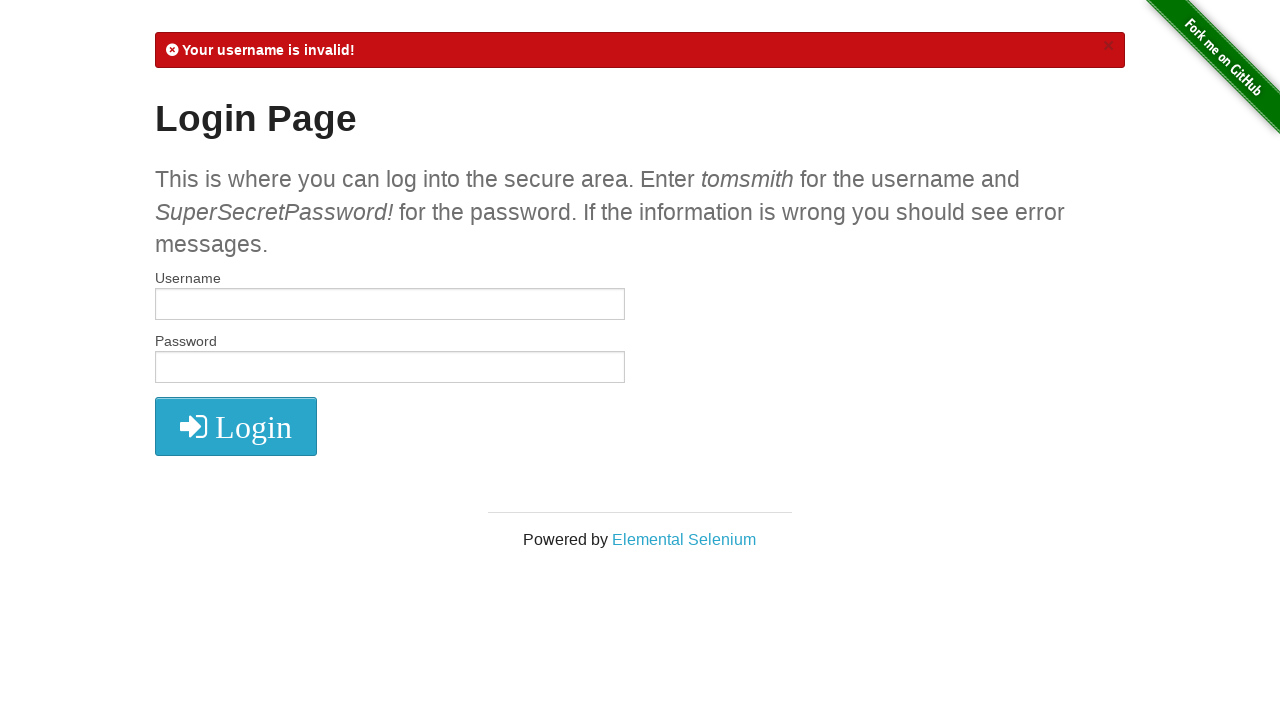

Error message element loaded
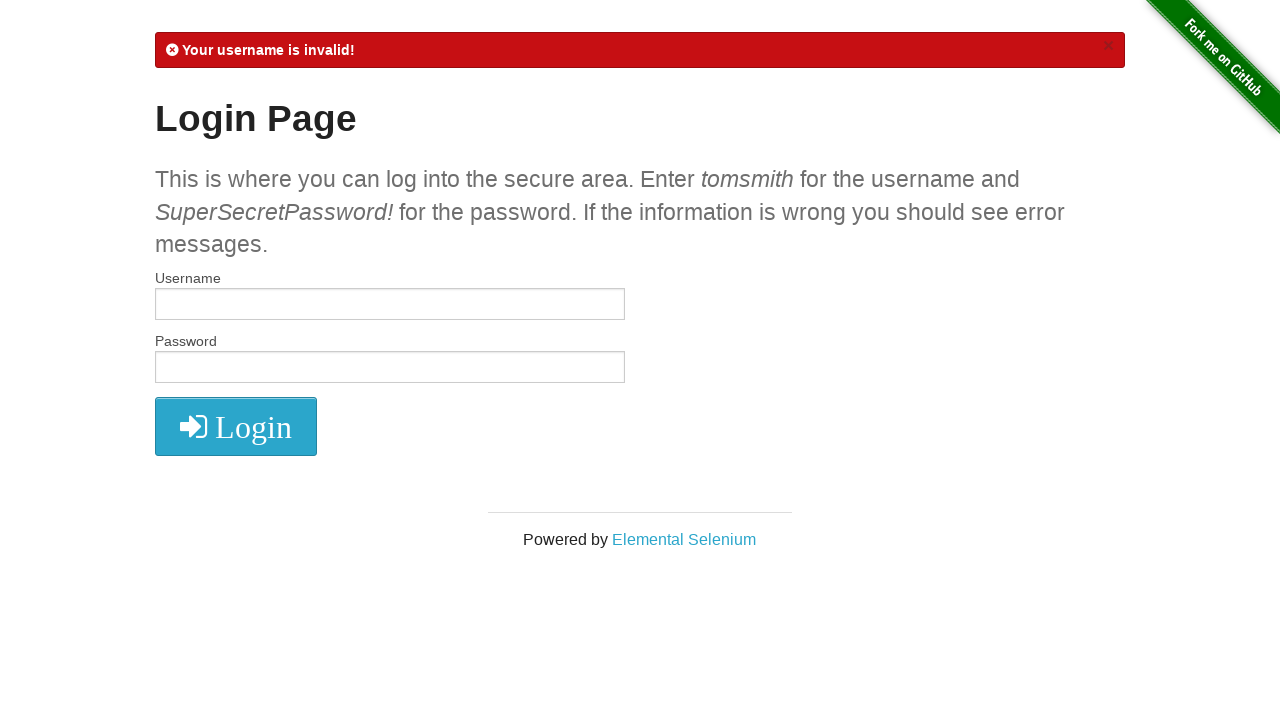

Retrieved error message text content
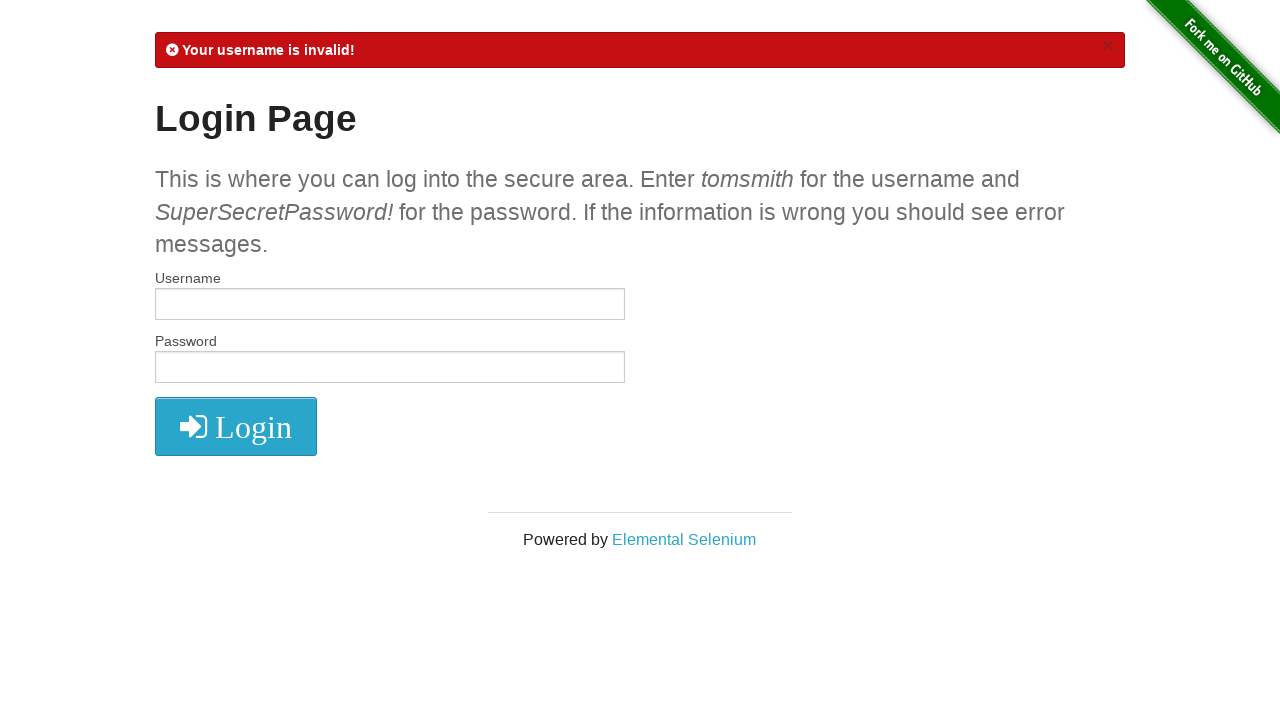

Verified error message contains 'Your username is invalid!'
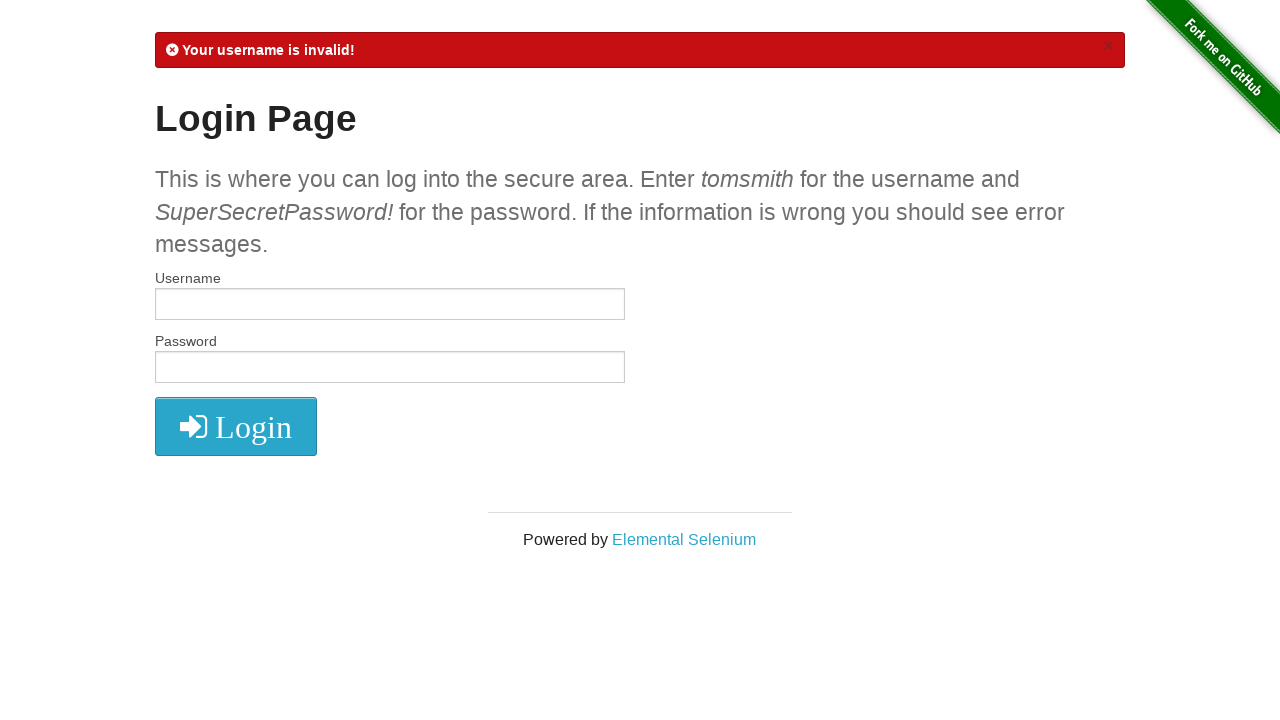

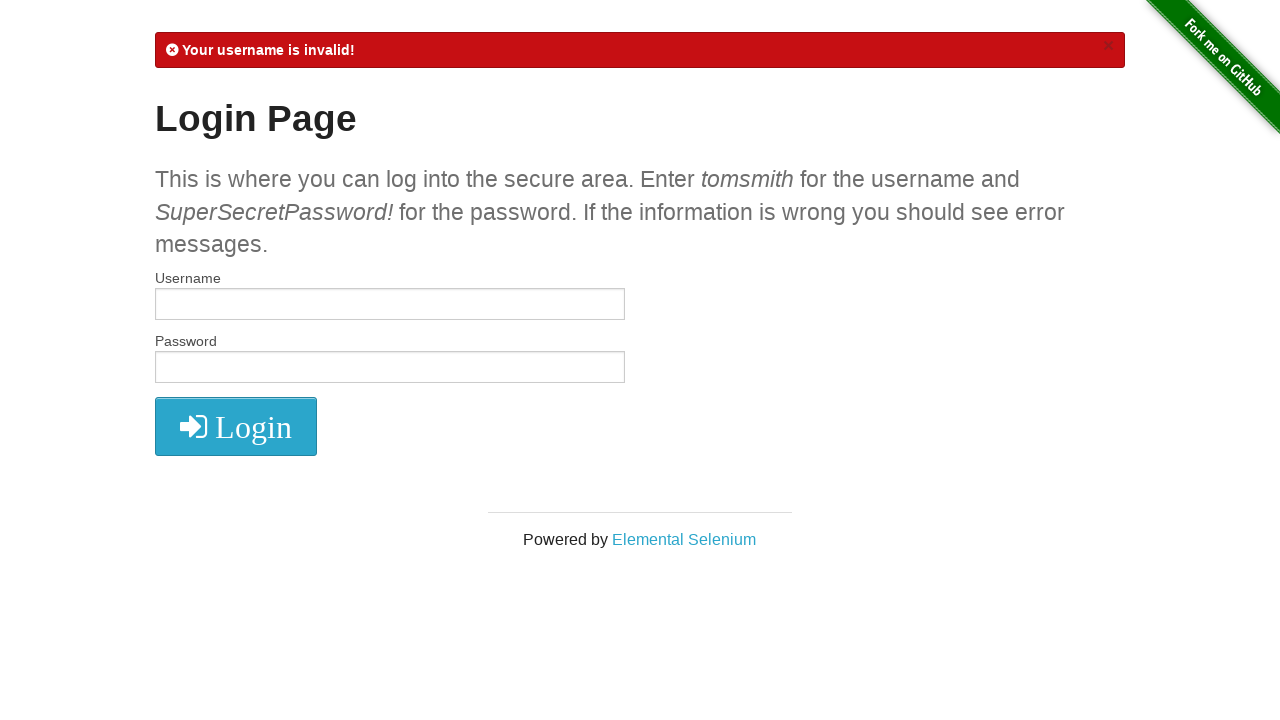